Tests dynamic loading by clicking a start button and waiting for a hidden element to become visible

Starting URL: https://the-internet.herokuapp.com/dynamic_loading/1

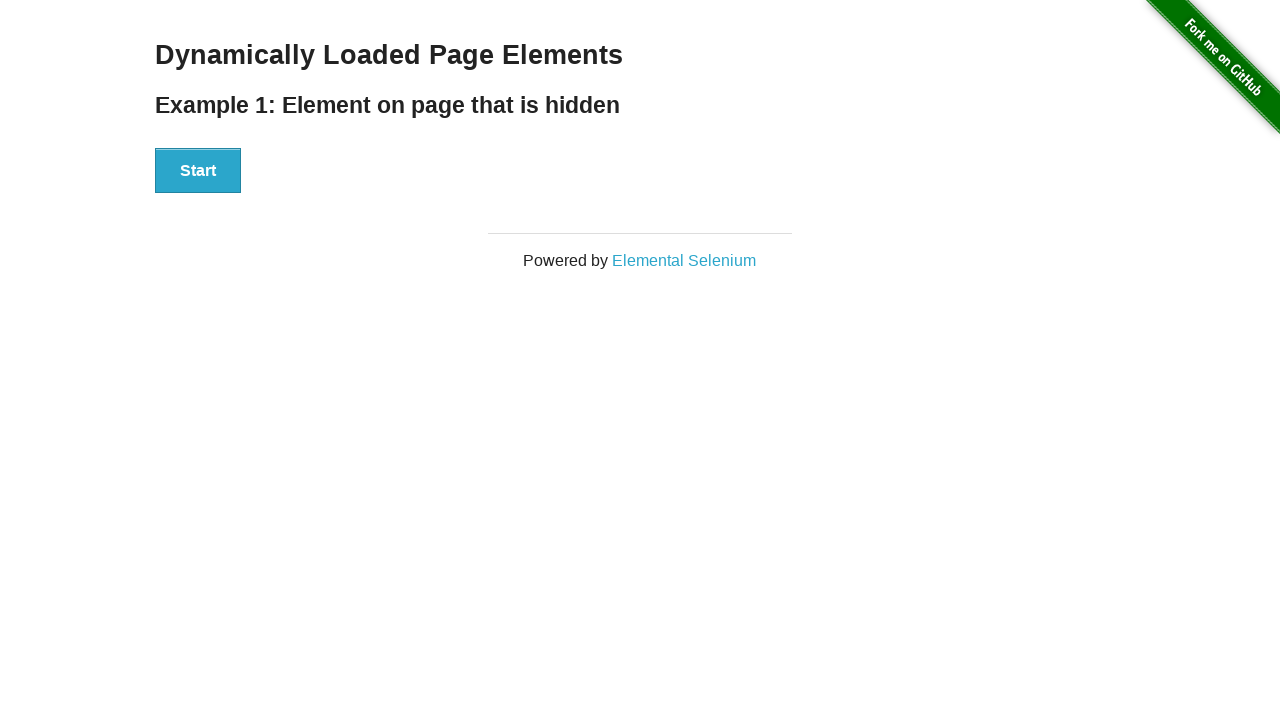

Navigated to dynamic loading test page
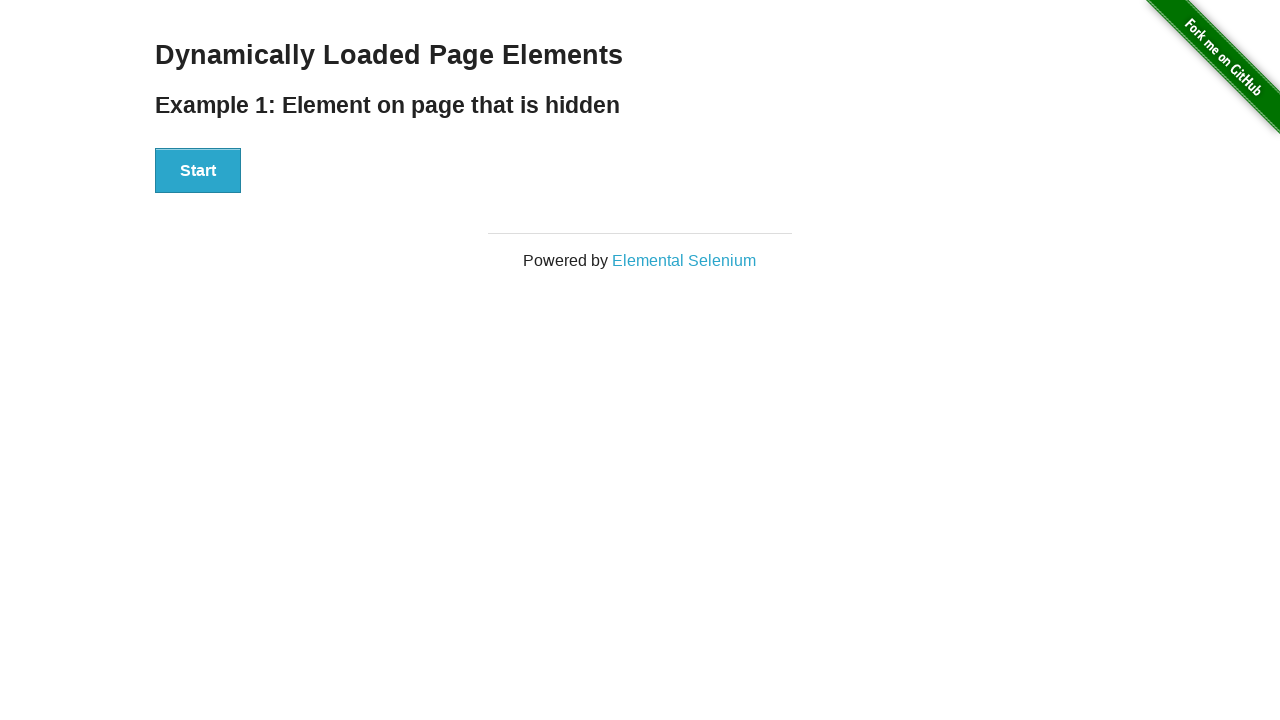

Clicked start button to trigger dynamic loading at (198, 171) on #start button
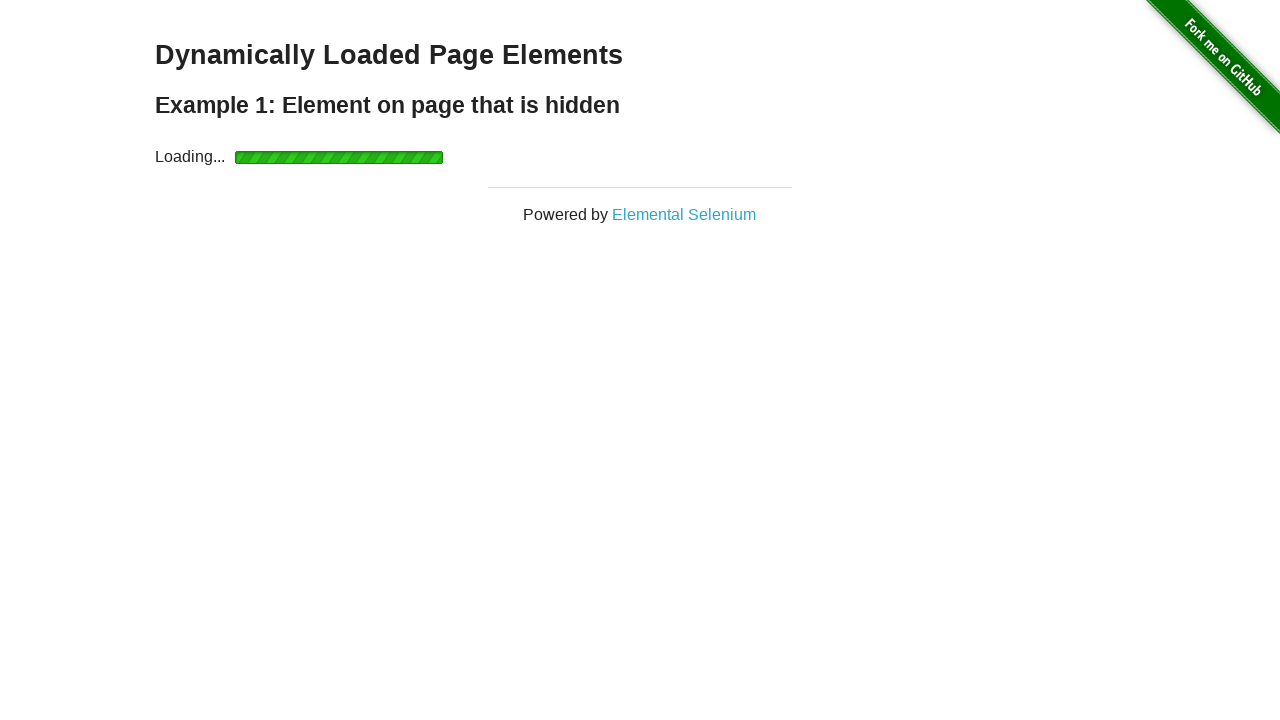

Finish element became visible after dynamic loading completed
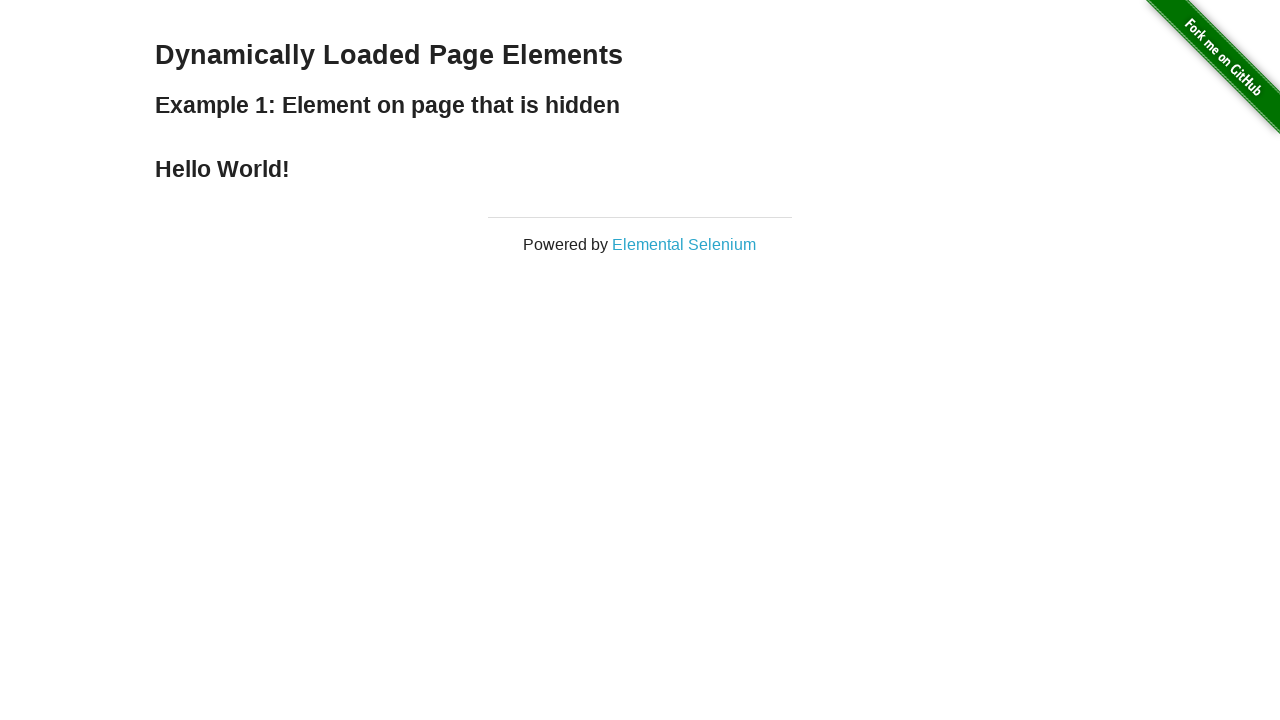

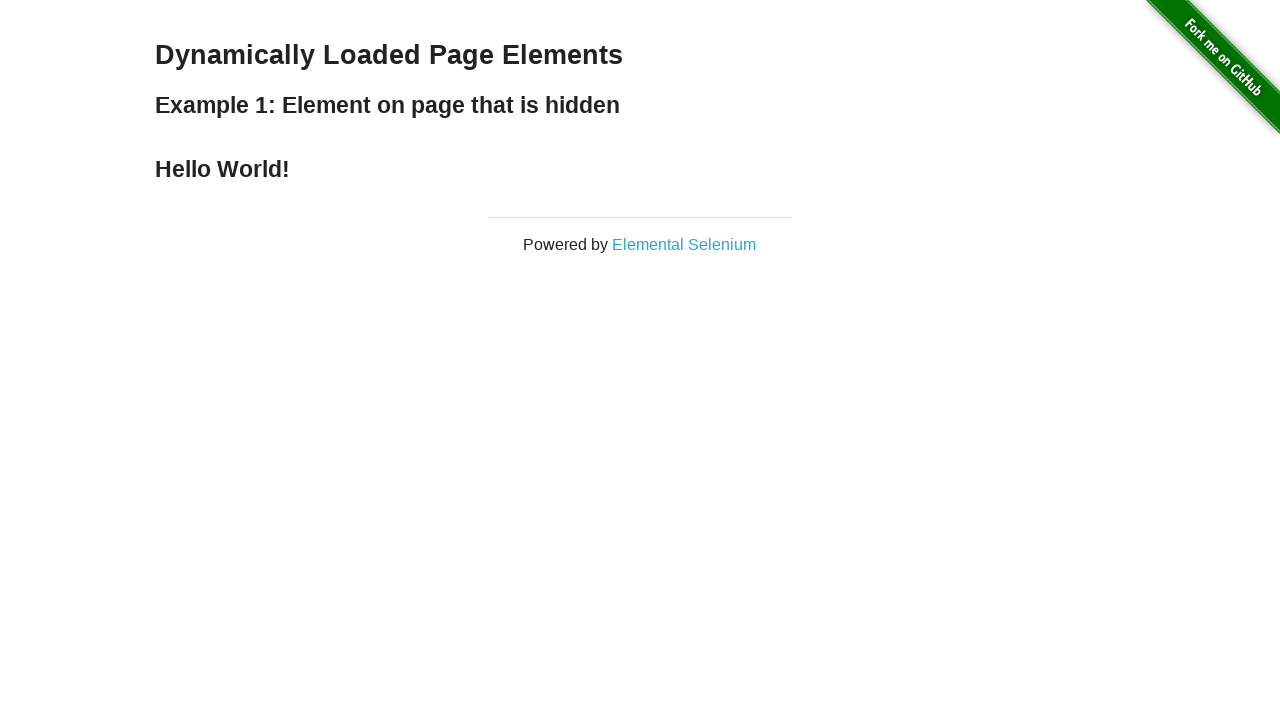